Waits for price to reach $100, clicks book button, solves a math problem, and submits the answer

Starting URL: http://suninjuly.github.io/explicit_wait2.html

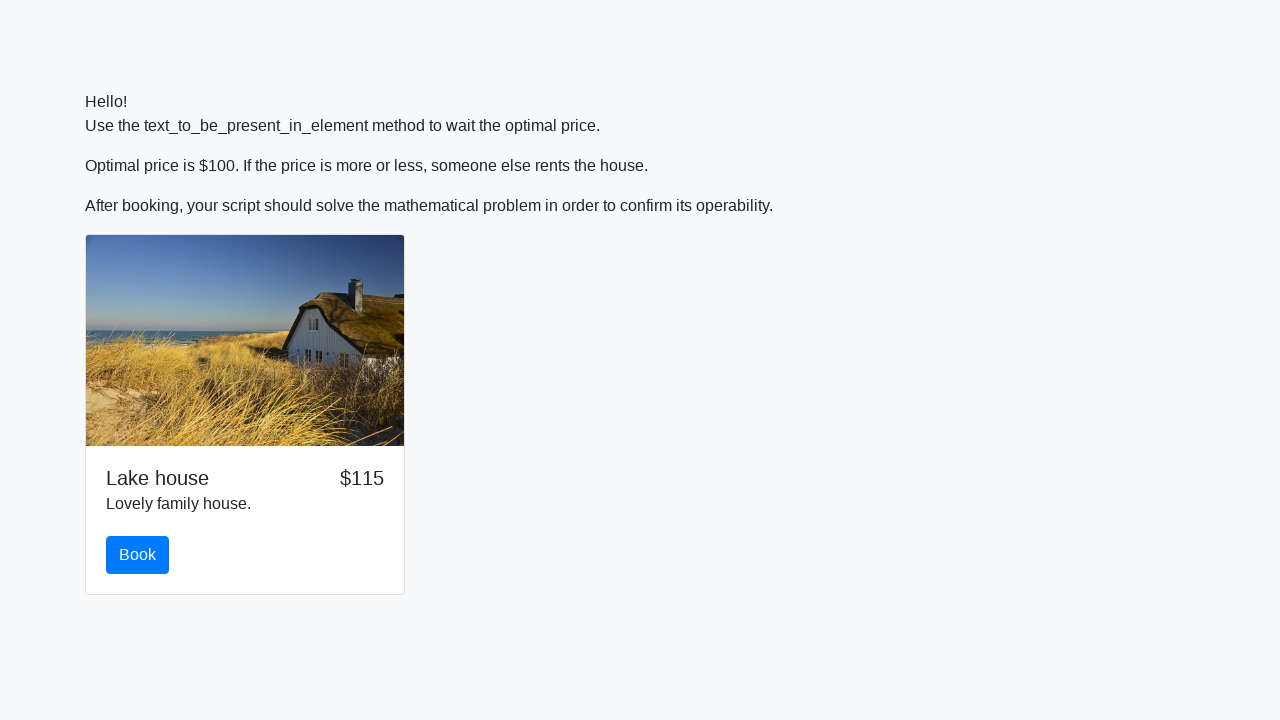

Waited for price to reach $100
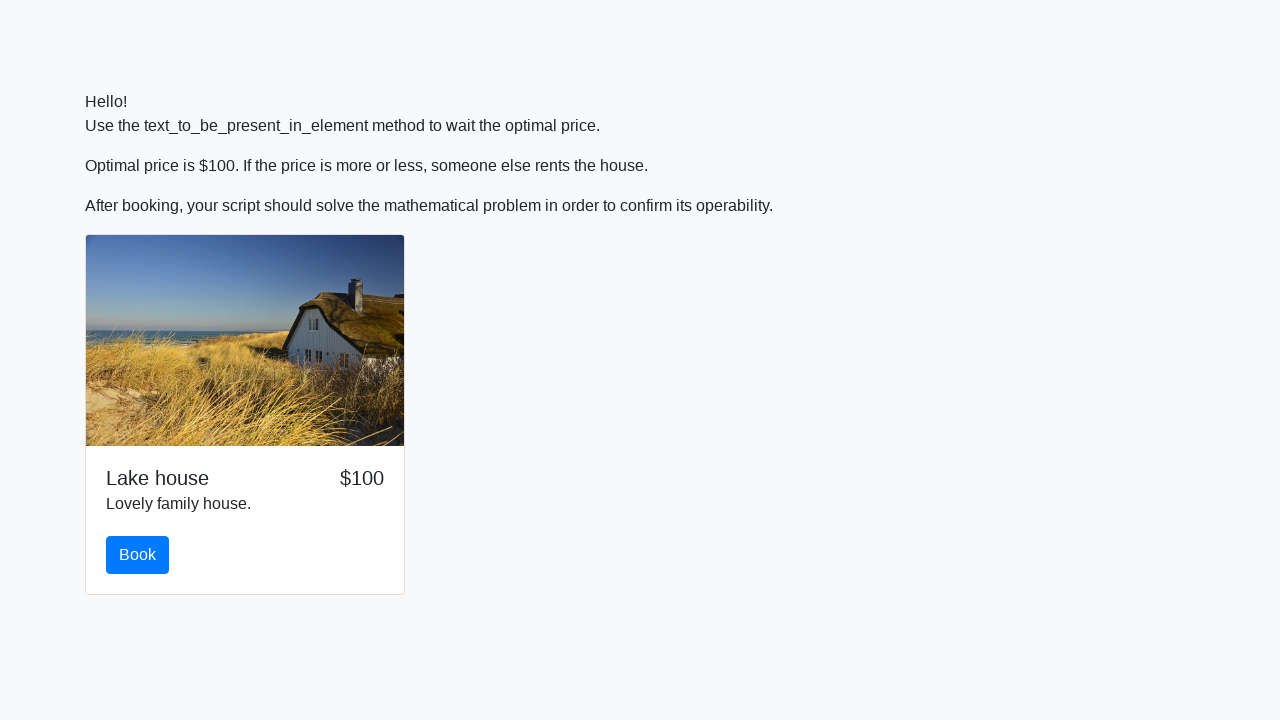

Clicked the book button at (138, 555) on #book
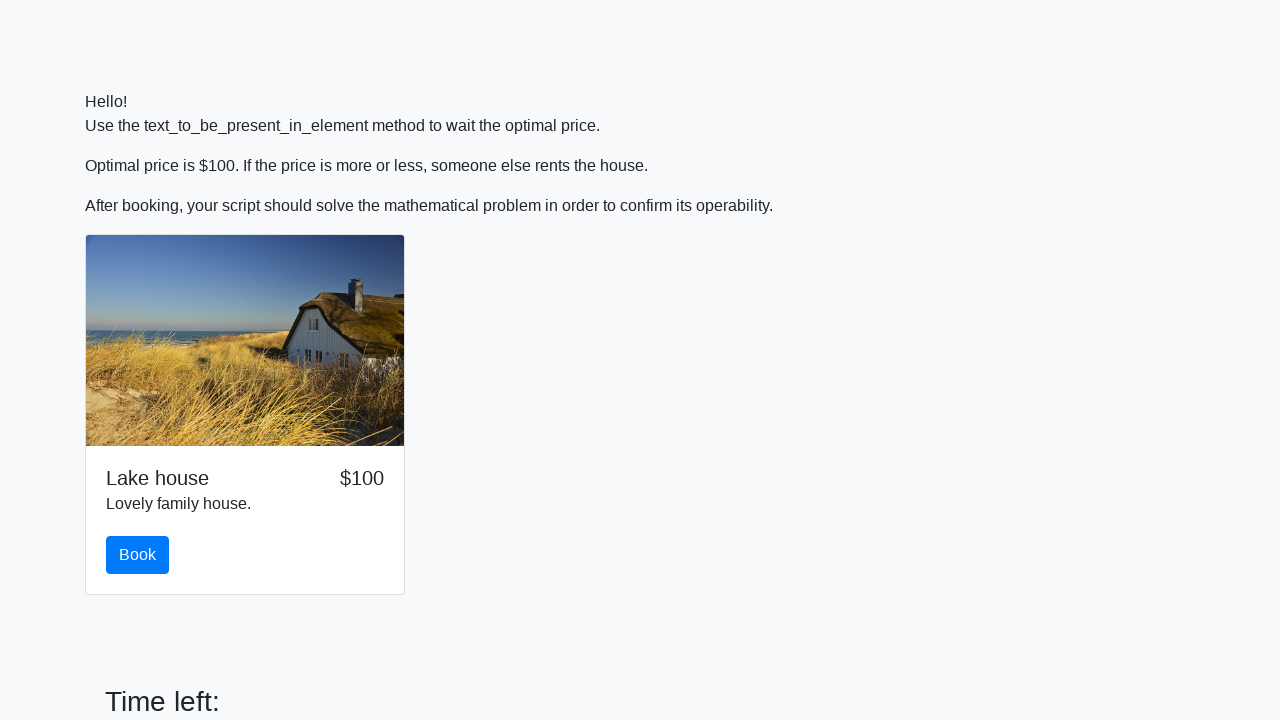

Retrieved input value: 572
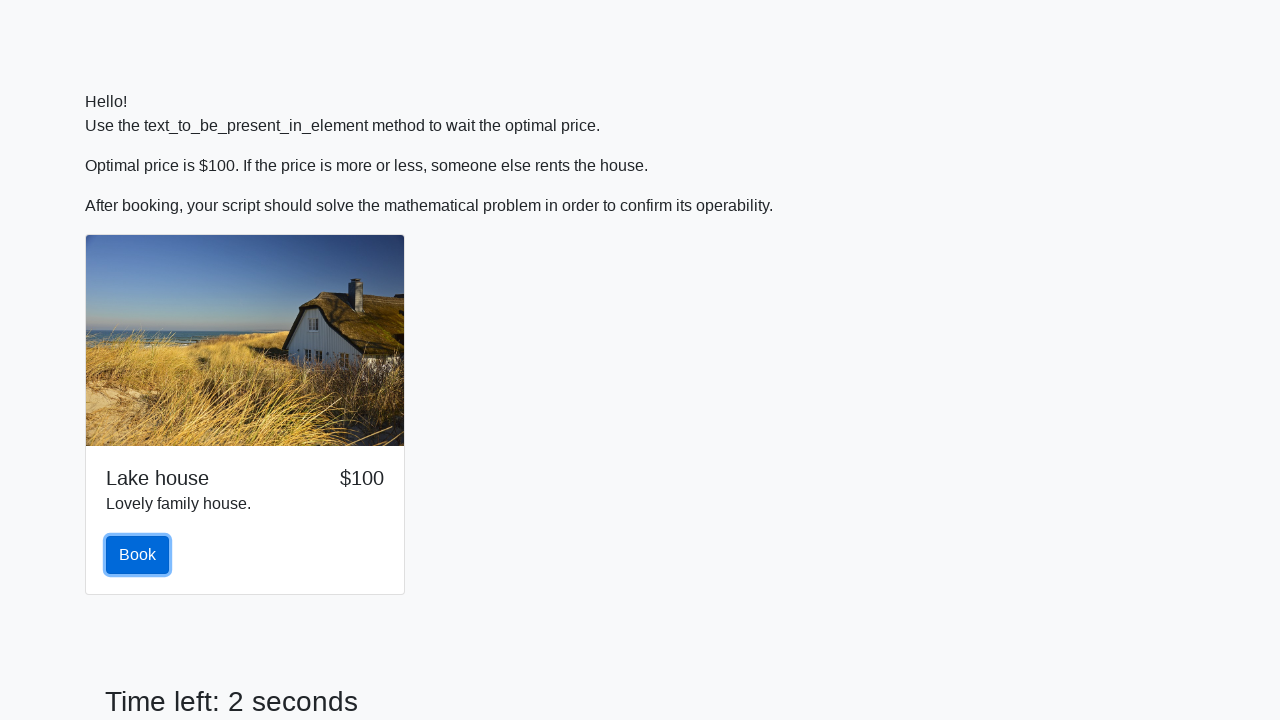

Calculated and filled answer field with: 1.006983544180741 on #answer
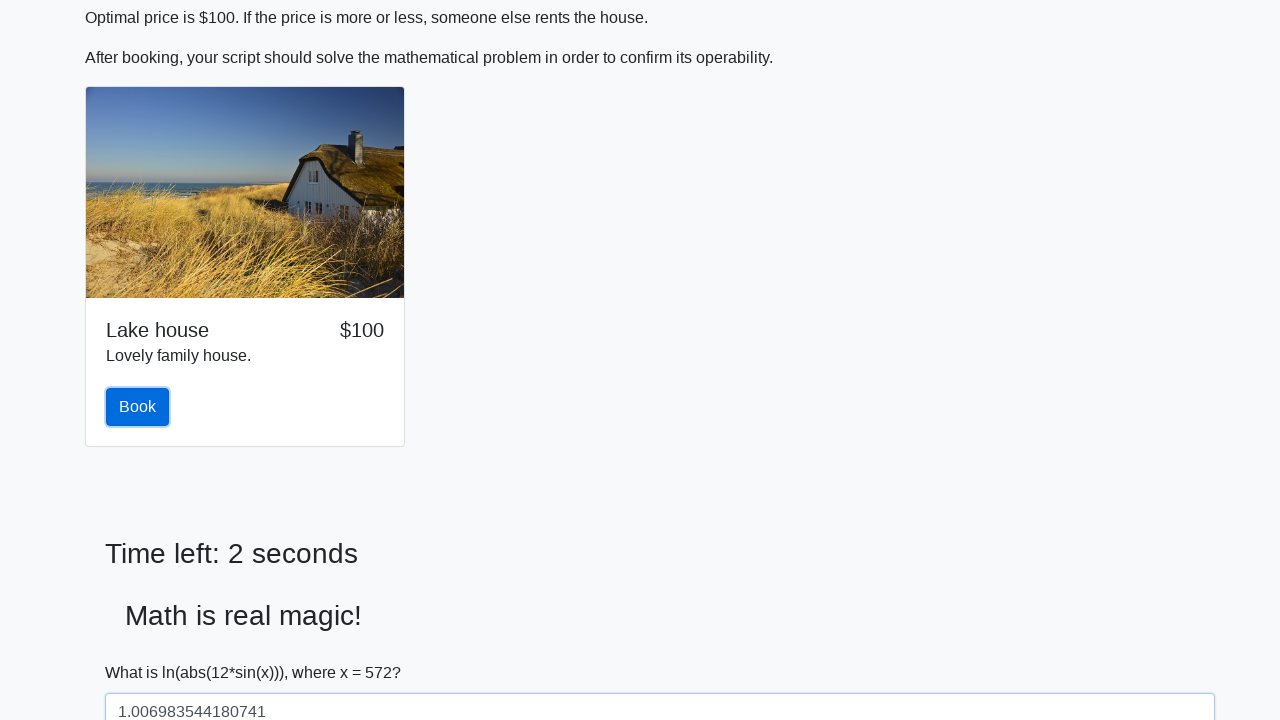

Submitted the form at (143, 651) on button[type='submit']
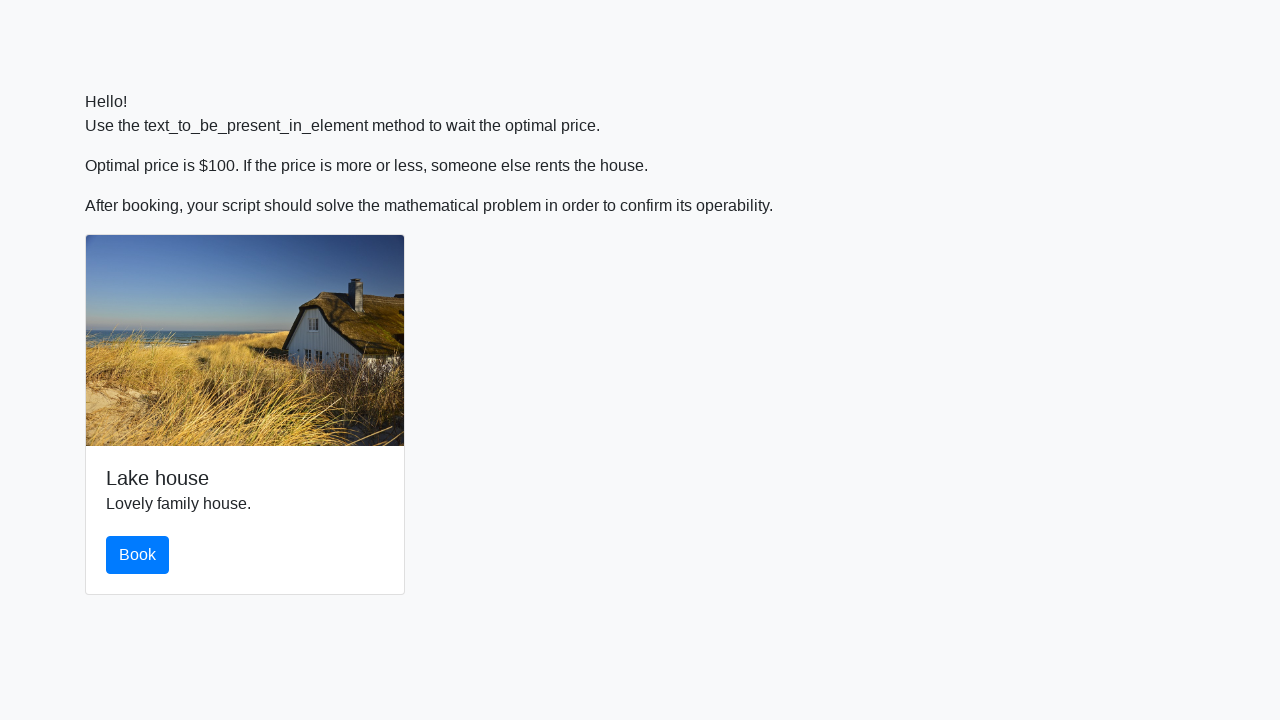

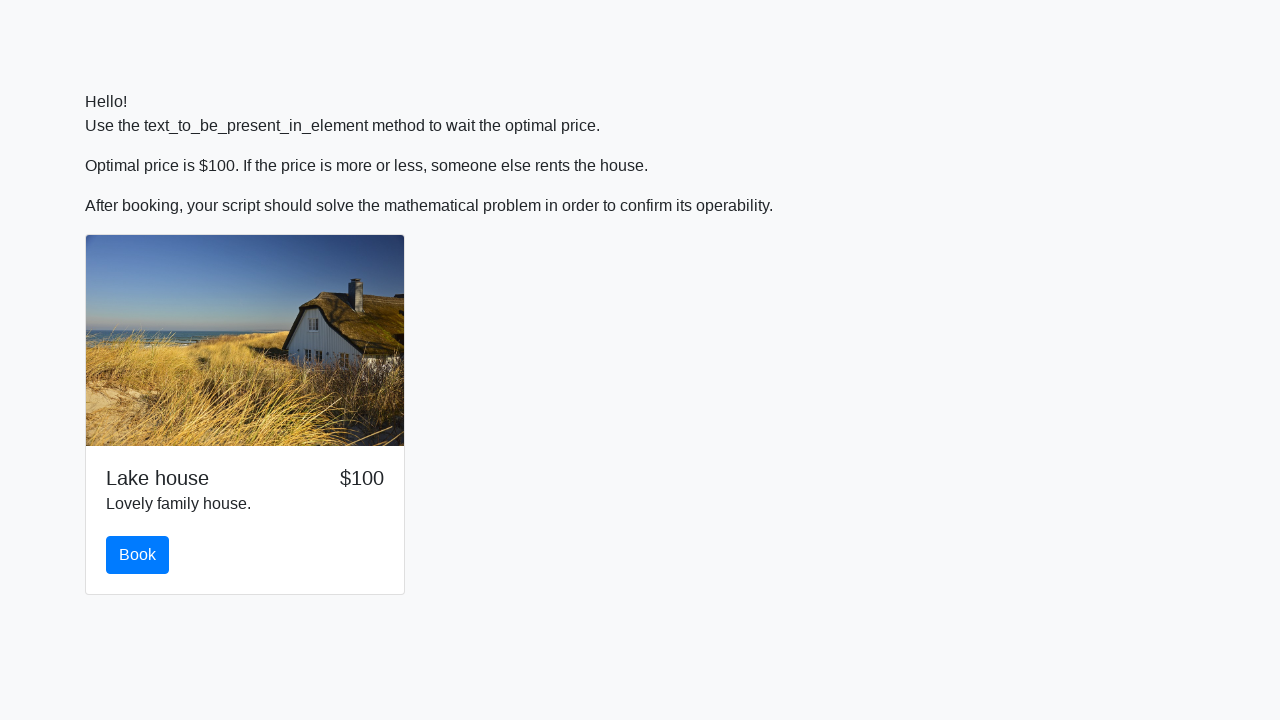